Tests navigation functionality by clicking a menu link, verifying the URL changes to the consulting page, then navigating back and verifying the original URL is restored.

Starting URL: https://ultimateqa.com/

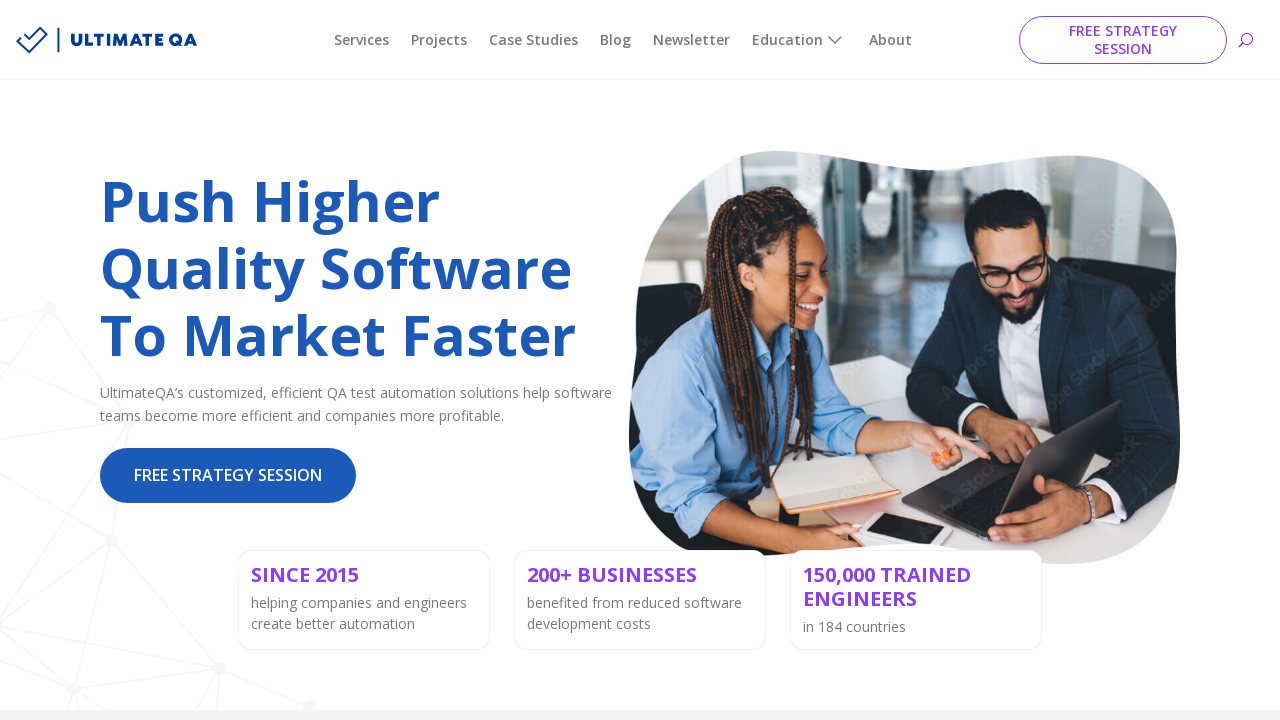

Clicked on Consulting menu link at (362, 40) on (//*[@id='menu-item-218392'])[1]
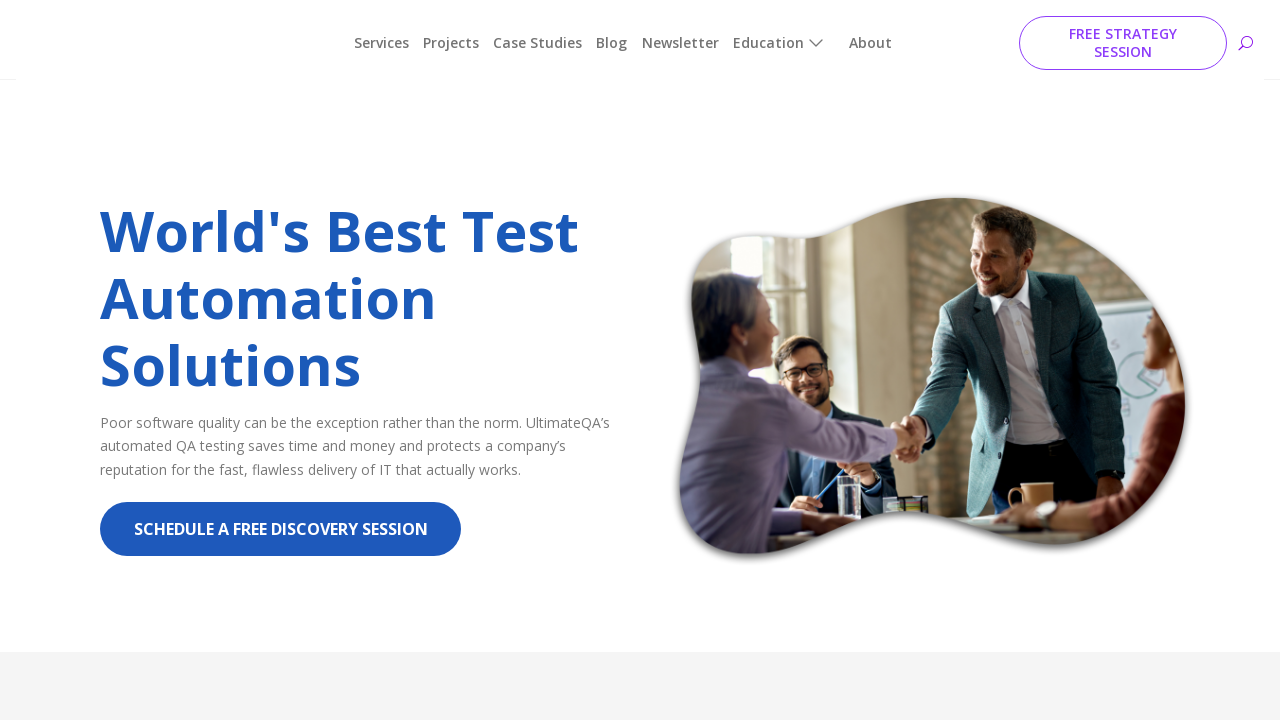

Waited for page to load (networkidle)
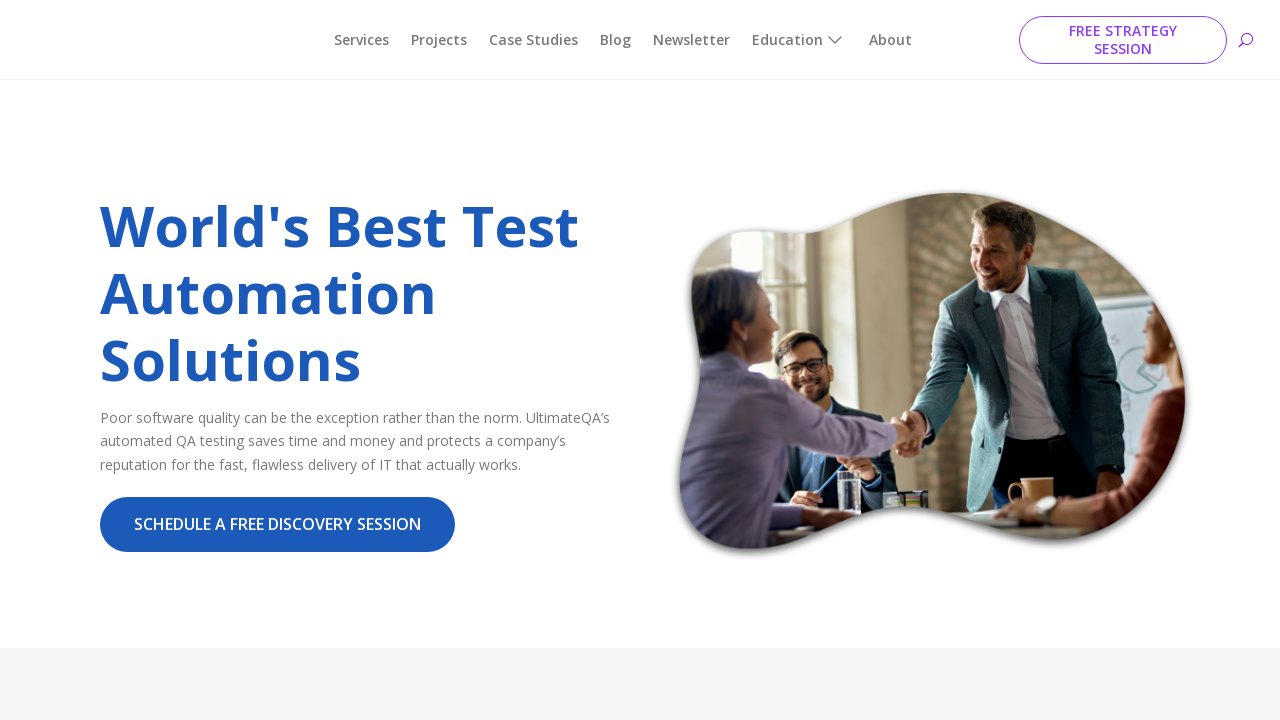

Retrieved current URL: https://ultimateqa.com/consulting/
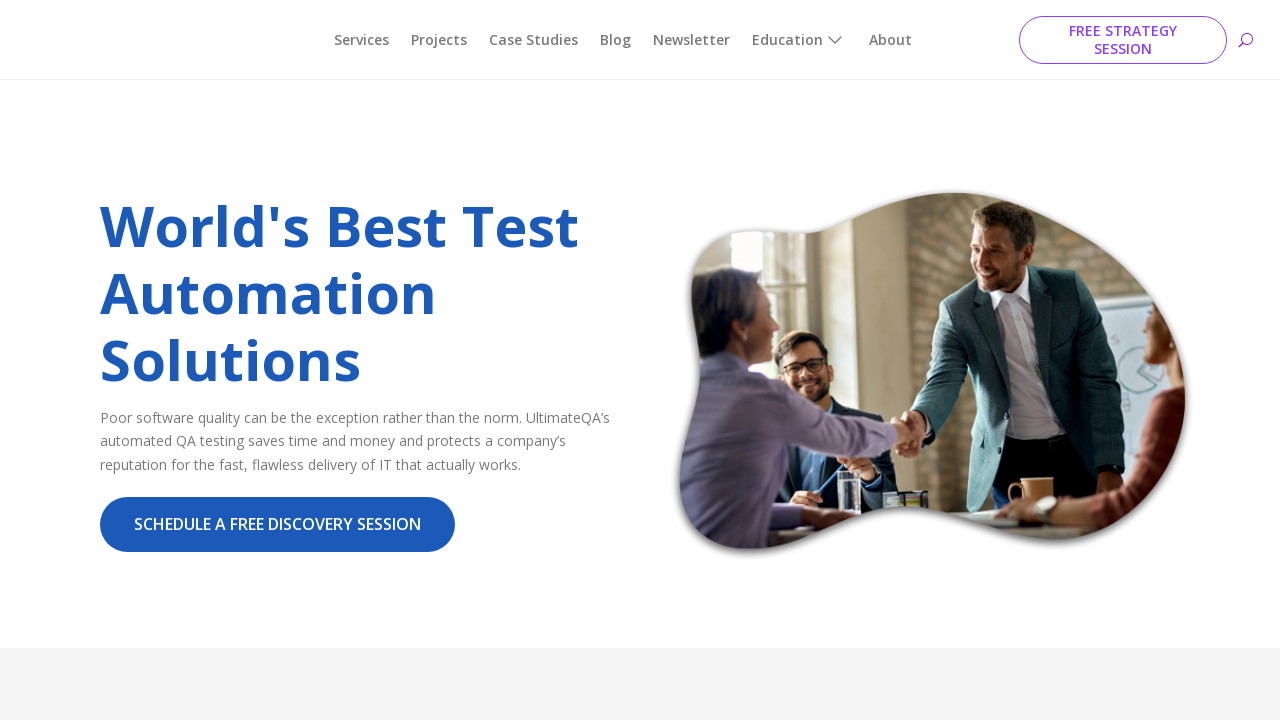

Verified URL contains 'consulting' or 'ultimateqa'
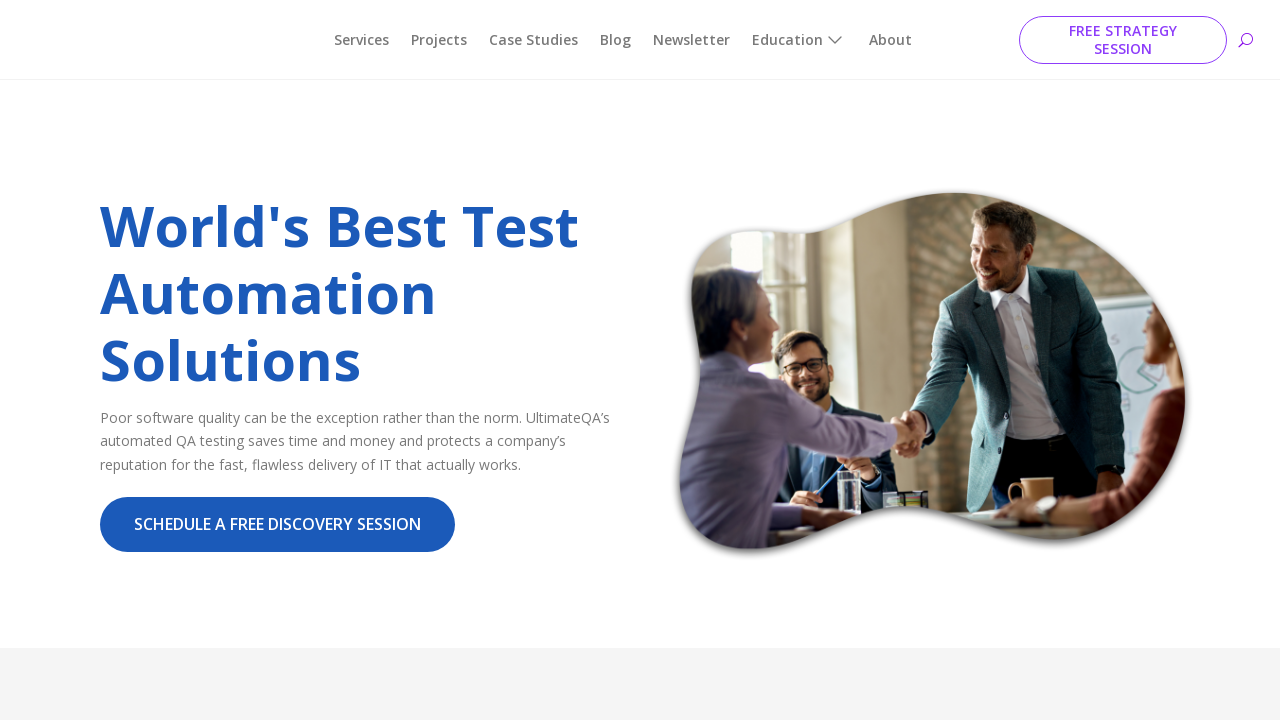

Navigated back to previous page
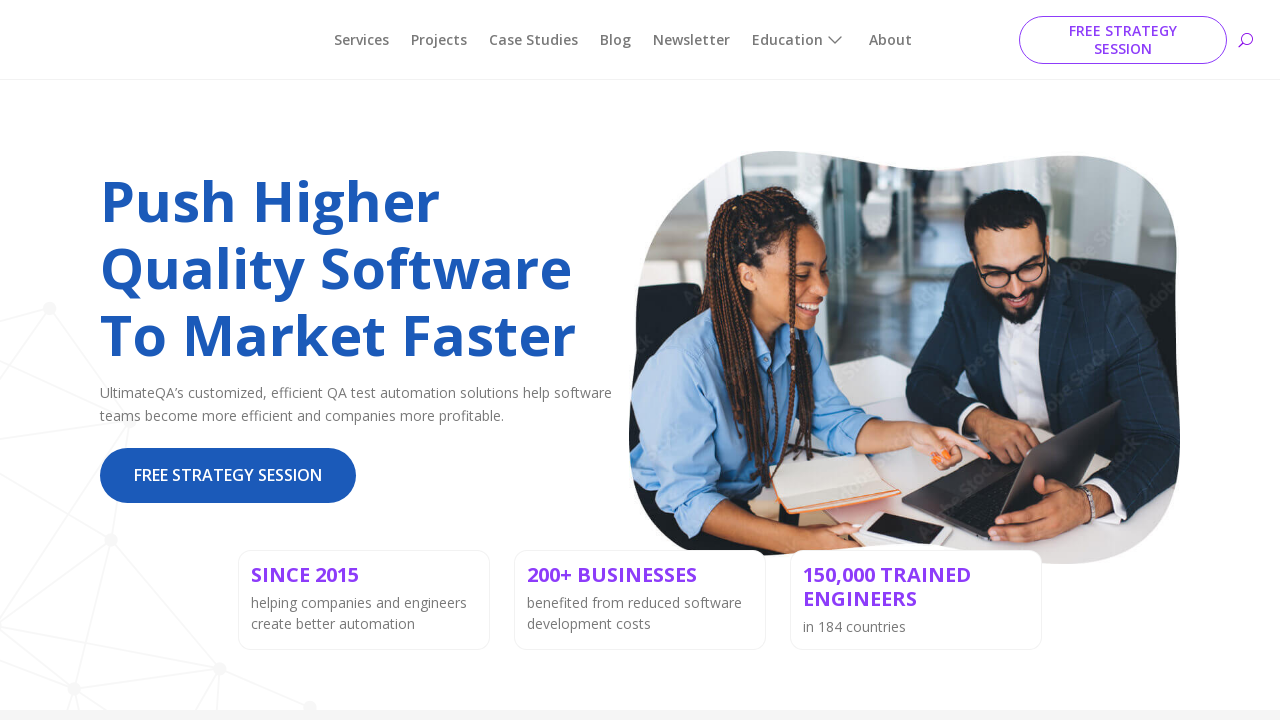

Waited for page to load (networkidle)
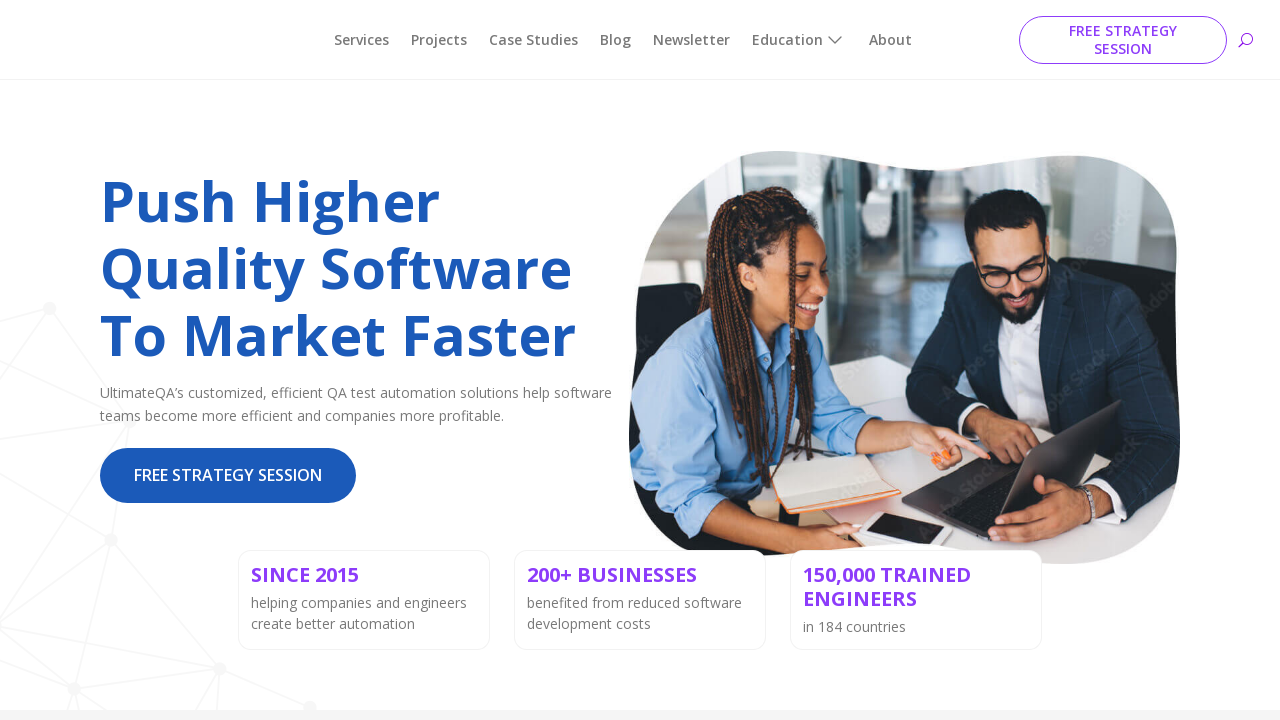

Retrieved current URL: https://ultimateqa.com/
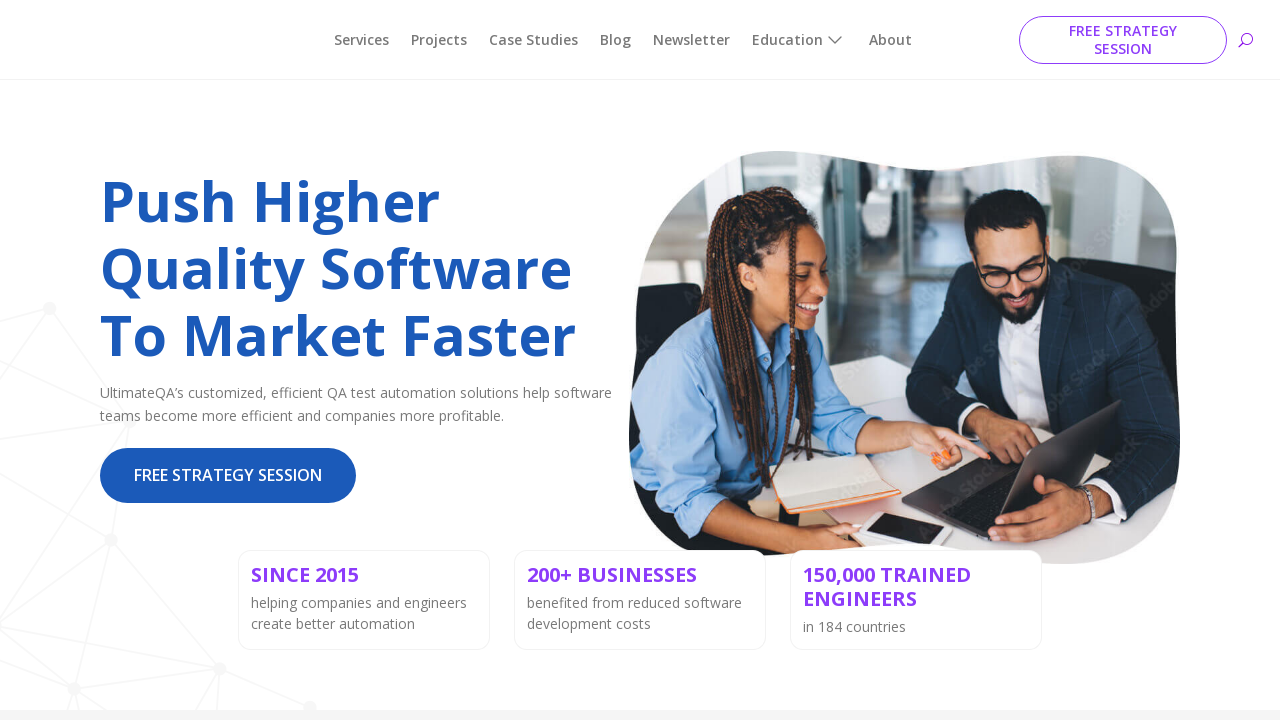

Verified URL contains 'ultimateqa.com' after navigation back
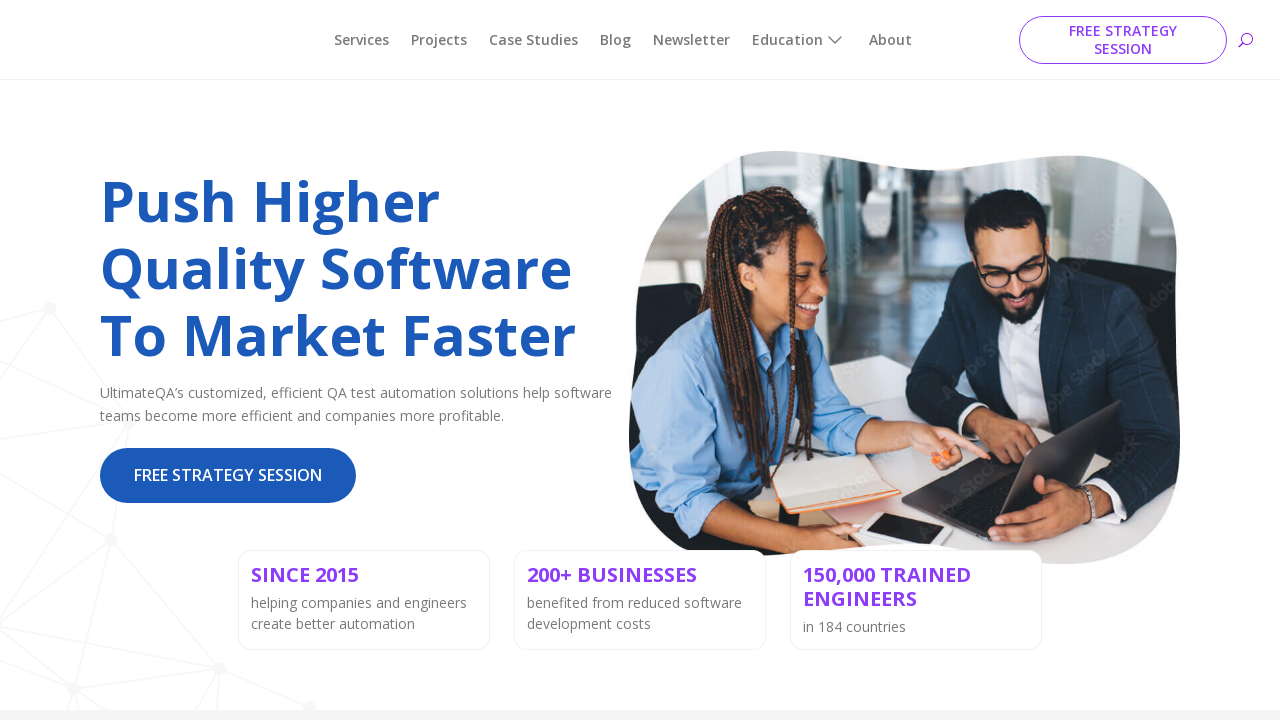

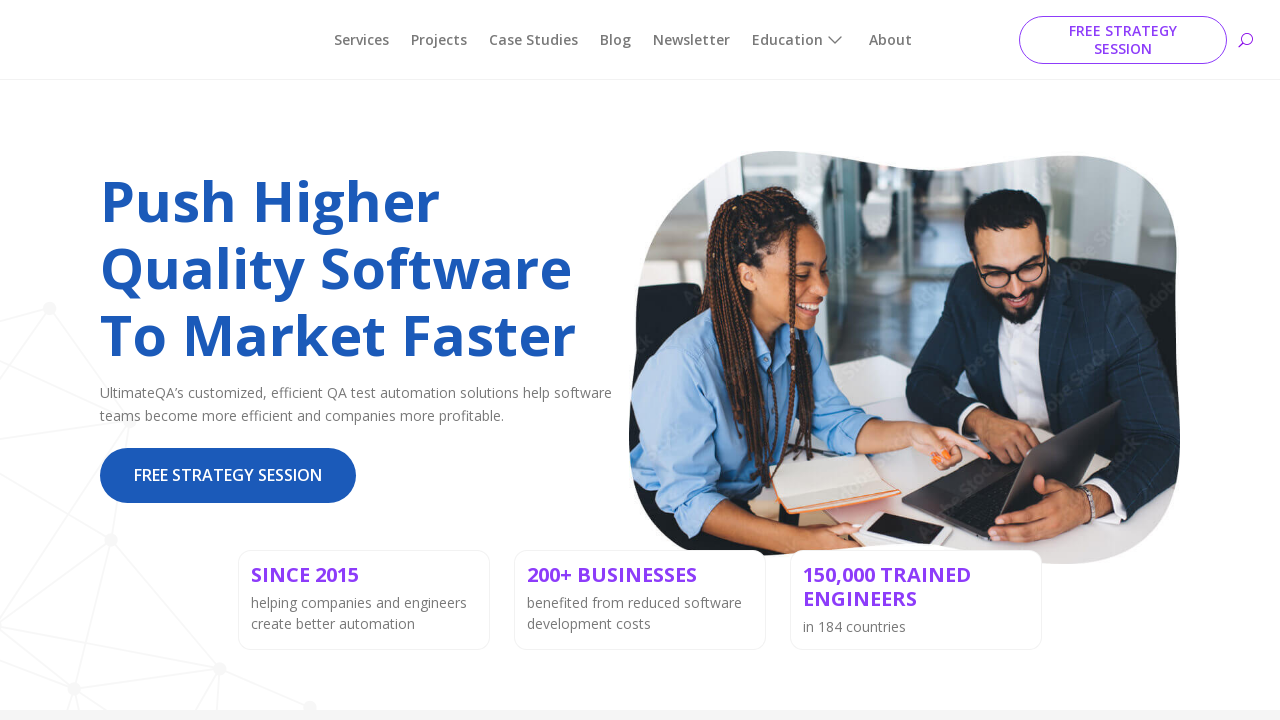